Tests iframe functionality on DemoQA by switching into two frames and extracting text content from both to compare them.

Starting URL: https://demoqa.com

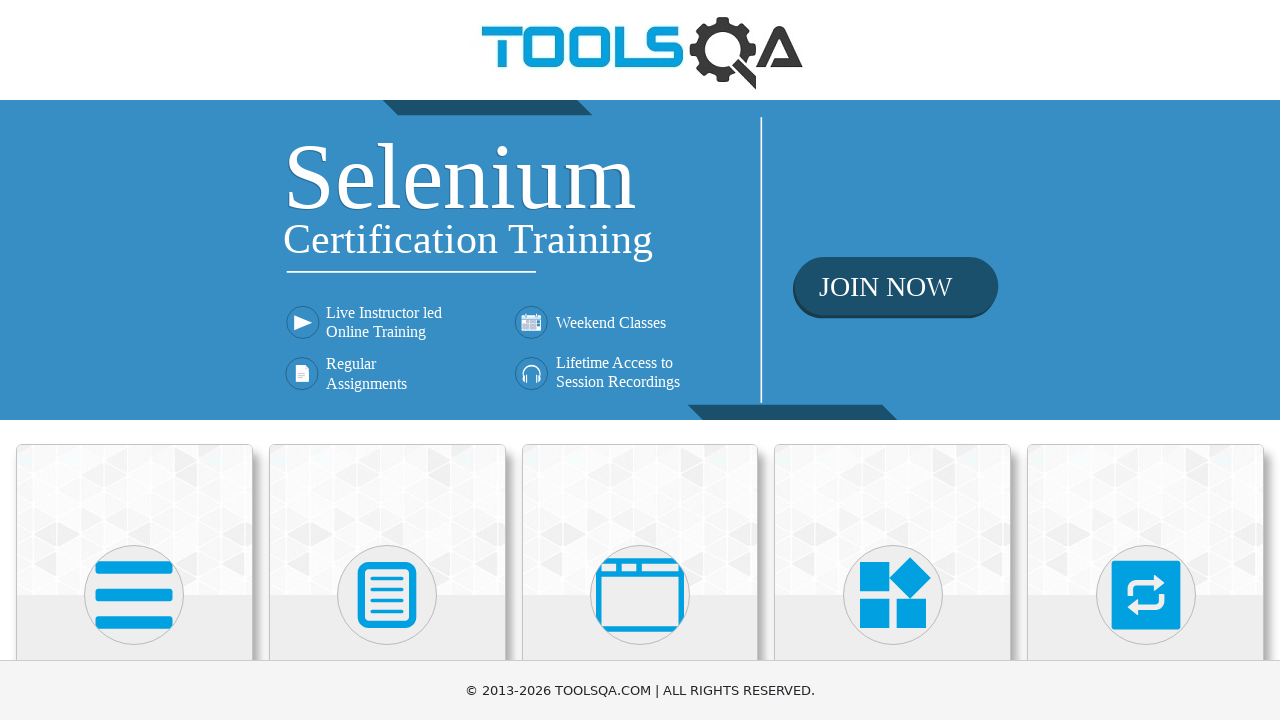

Clicked on 'Alerts, Frame & Windows' card at (640, 360) on text=Alerts, Frame & Windows
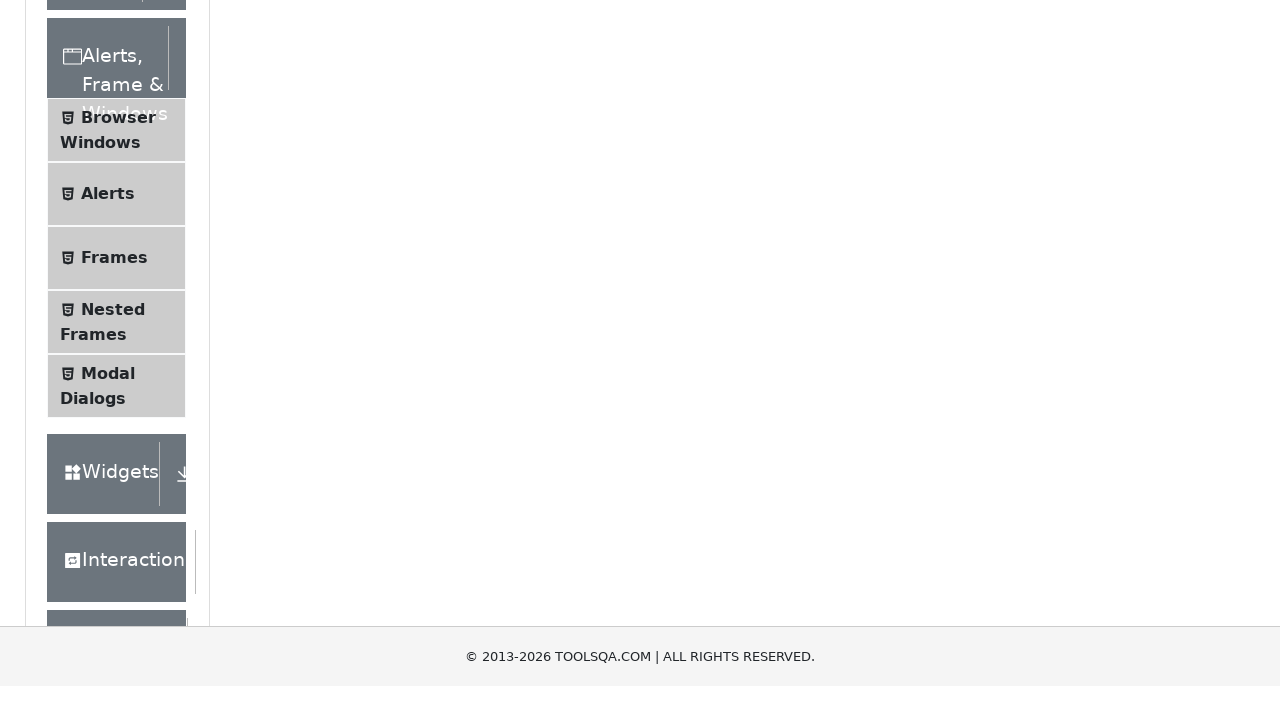

Clicked on 'Frames' menu item at (116, 565) on li:has-text('Frames'):not(:has-text('Nested'))
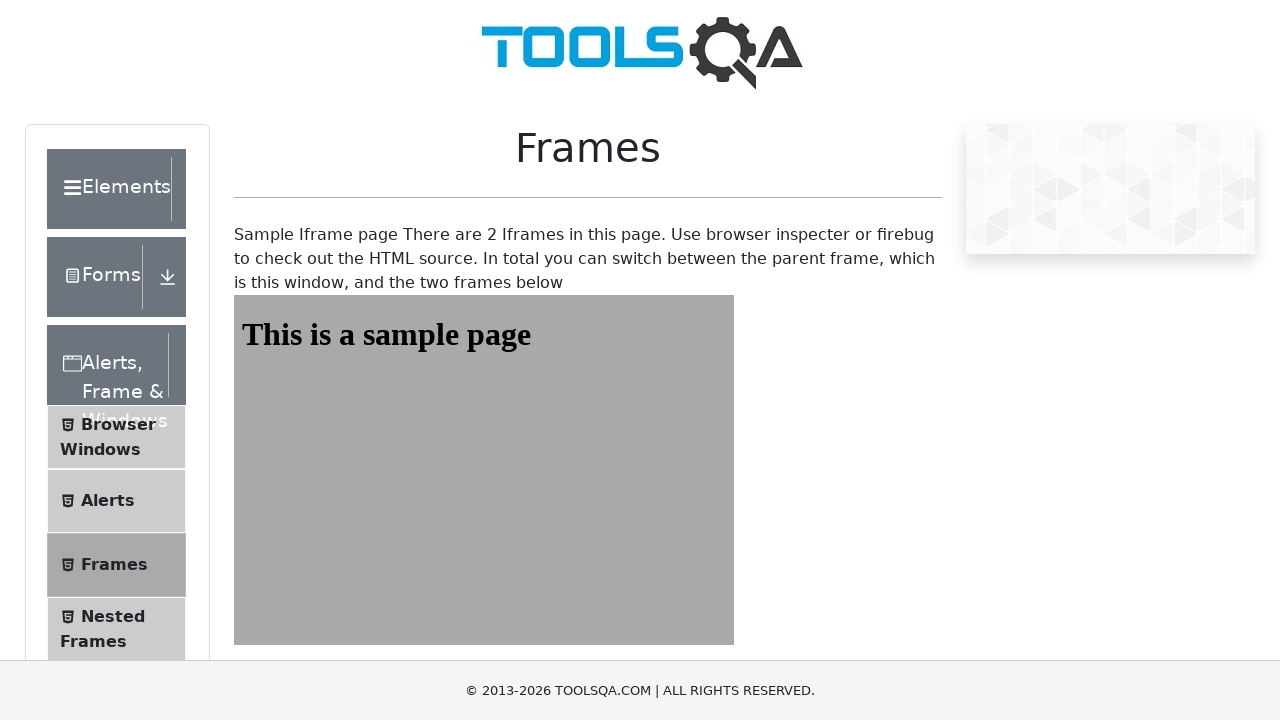

Located first iframe (#frame1)
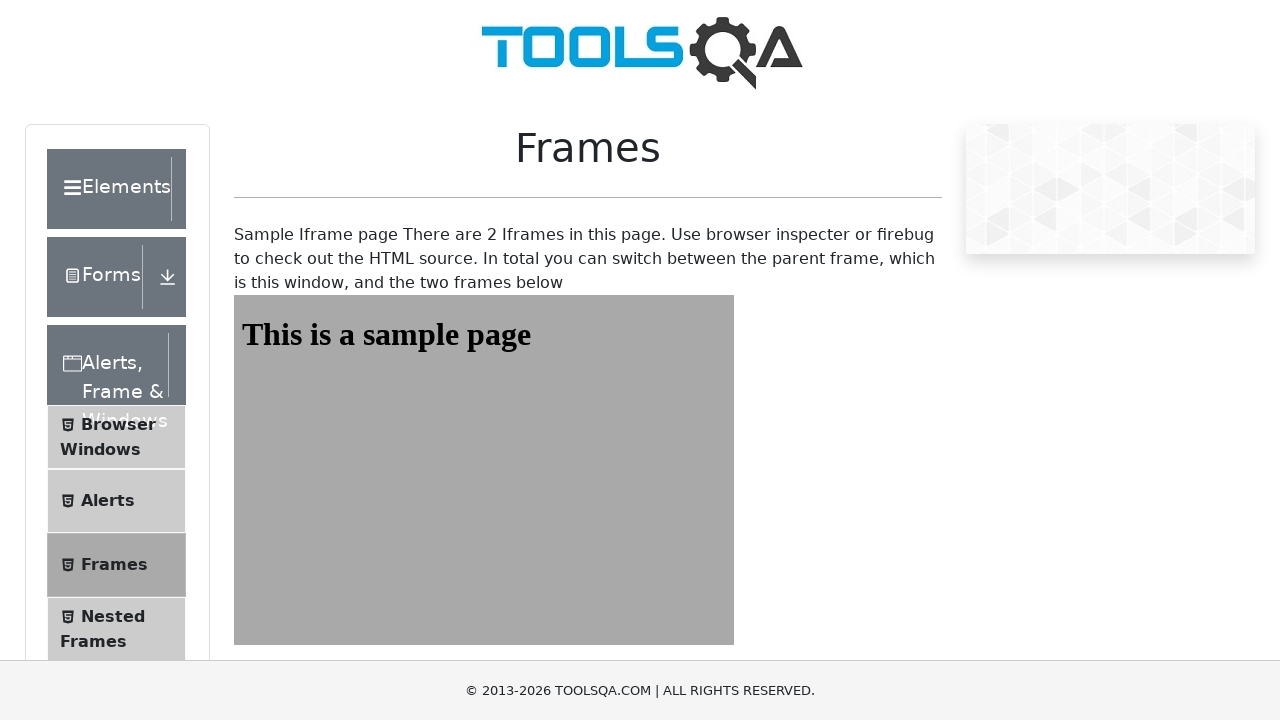

Sample heading in first frame loaded and verified
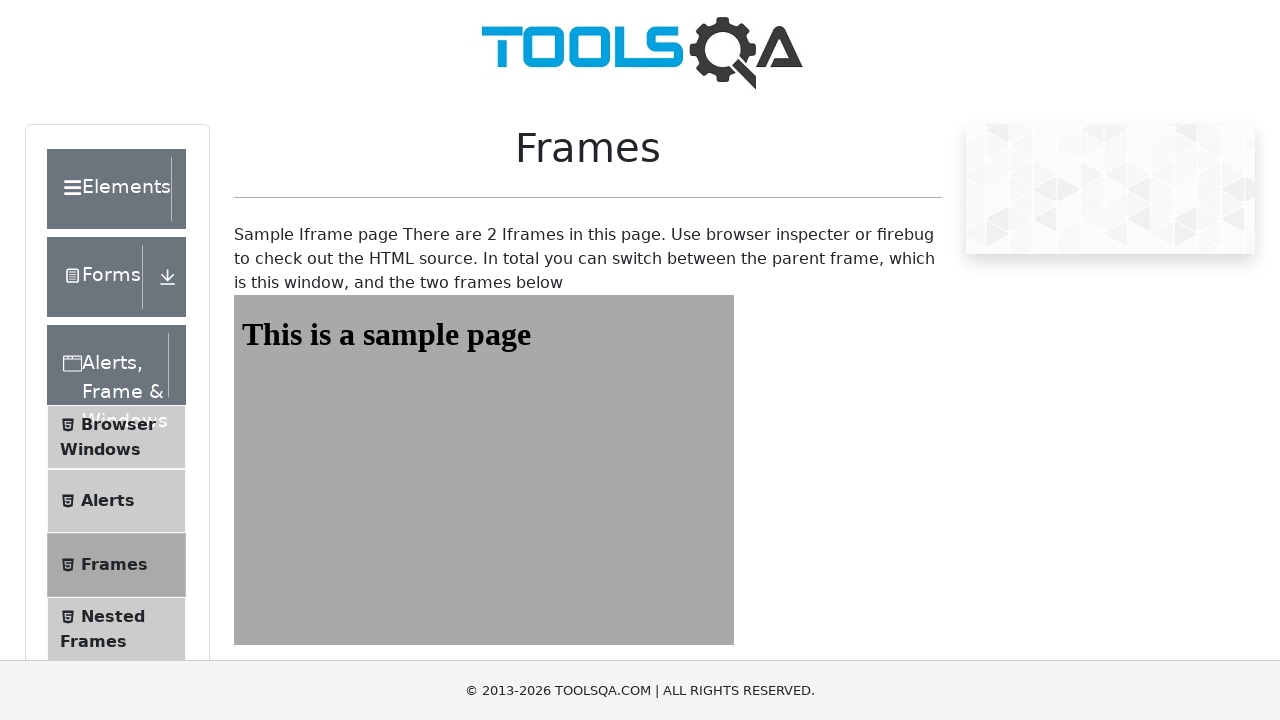

Located second iframe (#frame2)
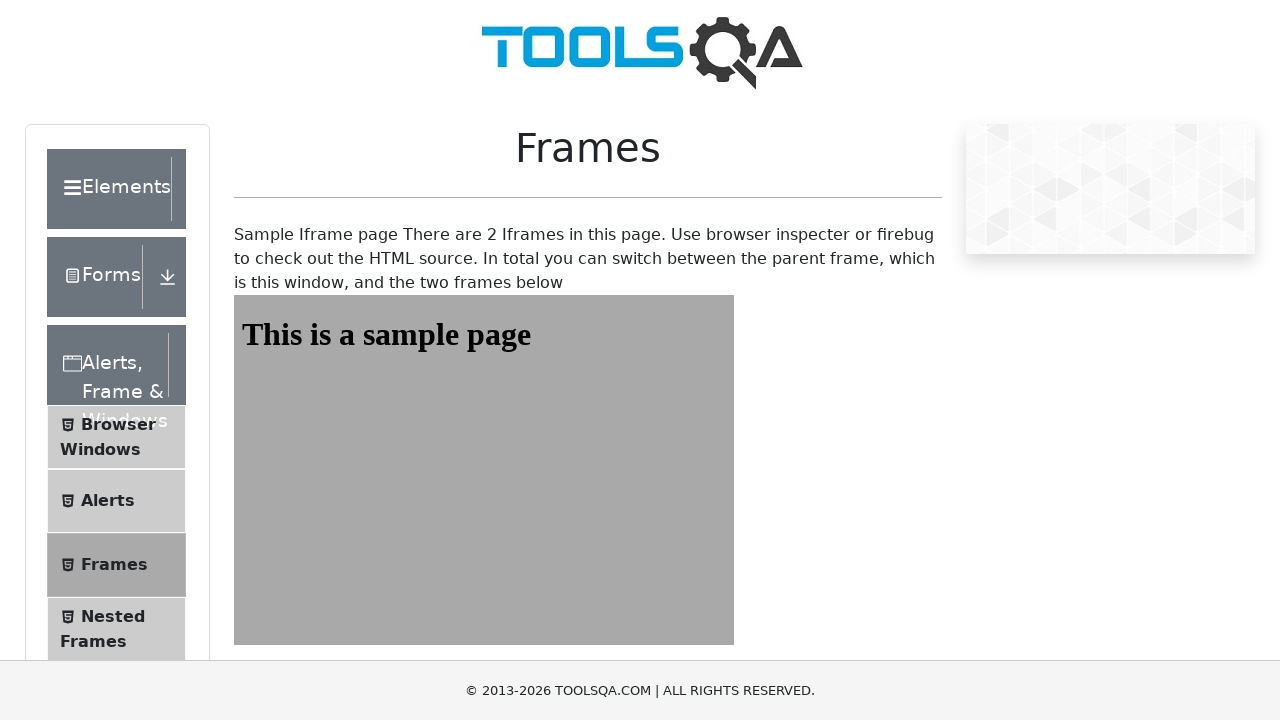

Sample heading in second frame loaded and verified
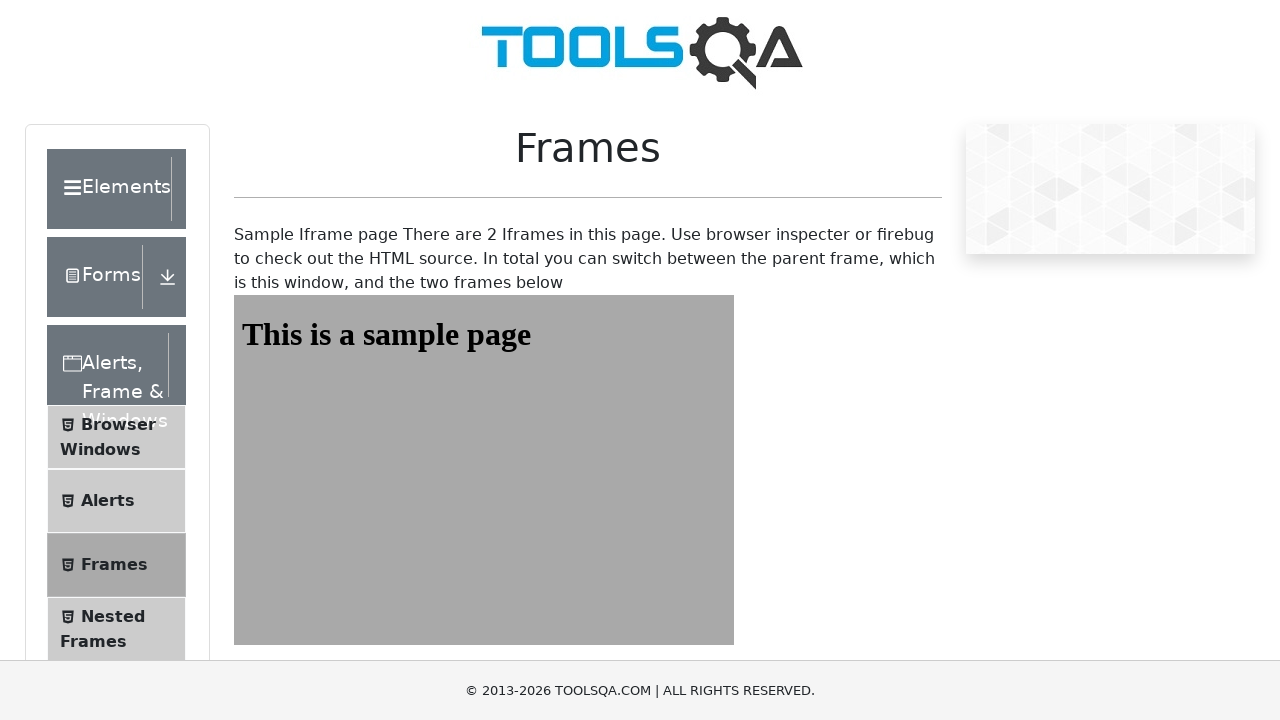

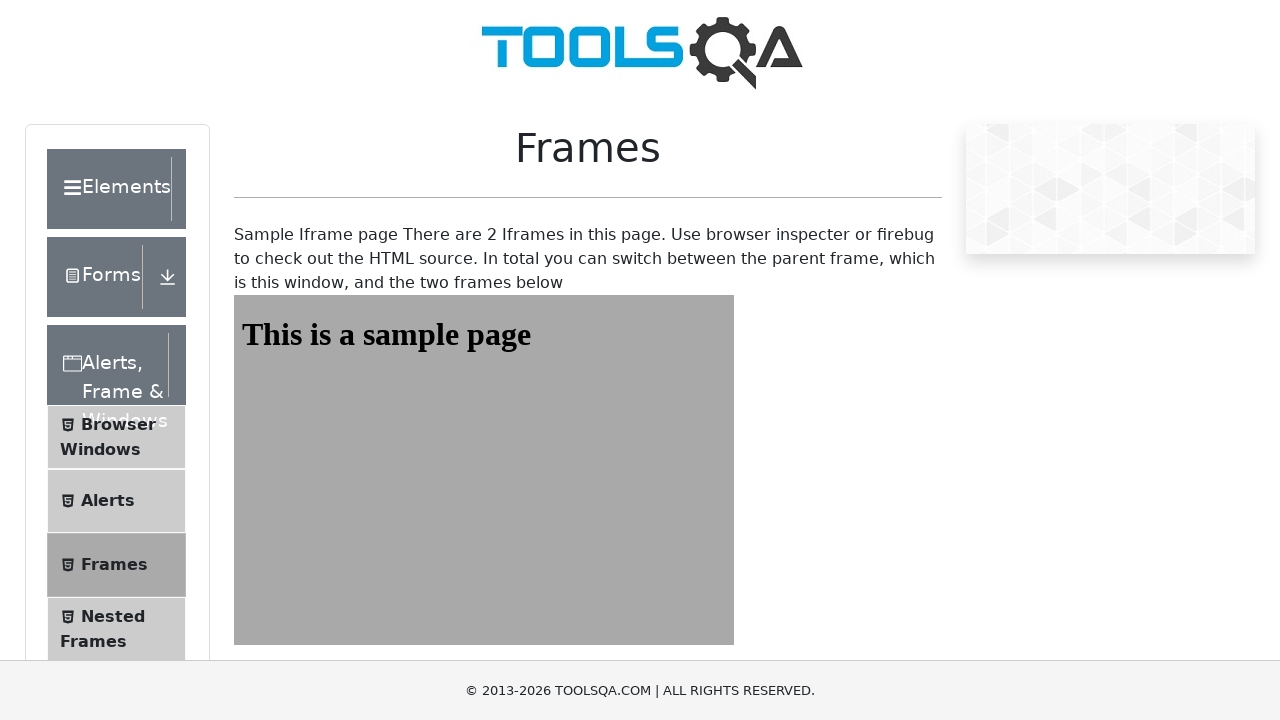